Tests drag and drop functionality within an iframe by dragging an element to a drop target on the jQuery UI demo page

Starting URL: https://jqueryui.com/droppable/

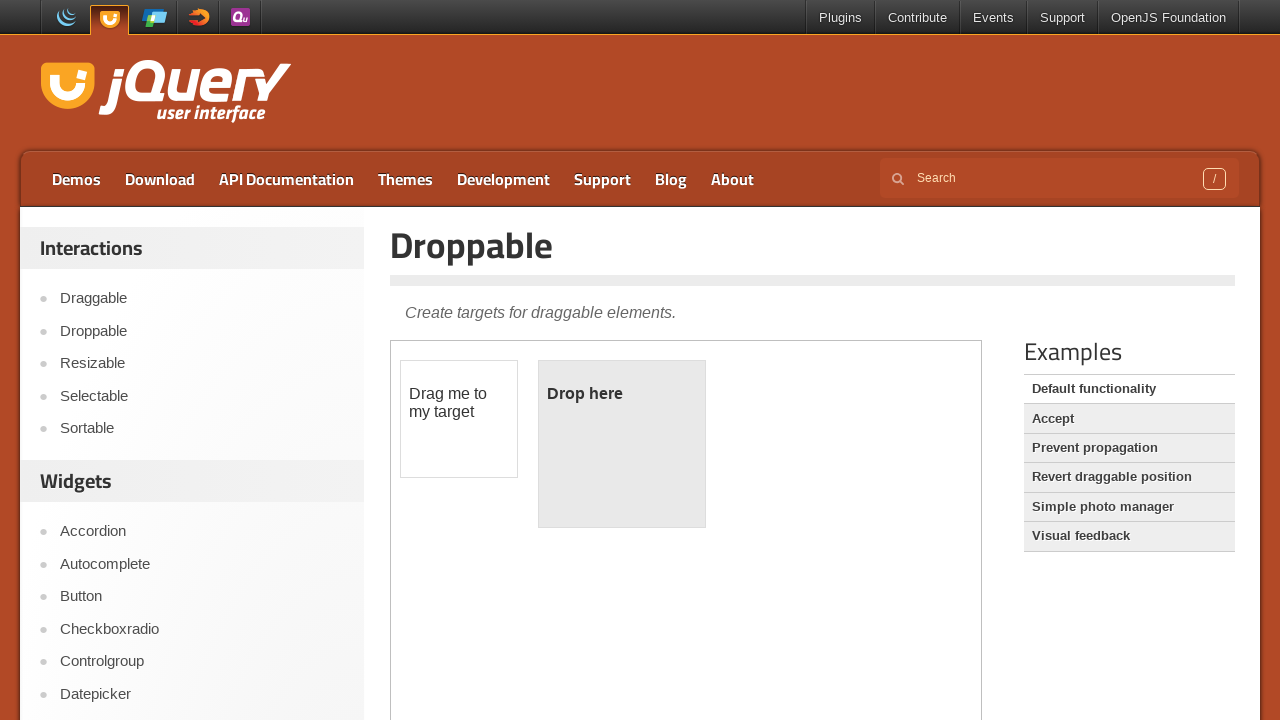

Located the demo iframe containing drag and drop elements
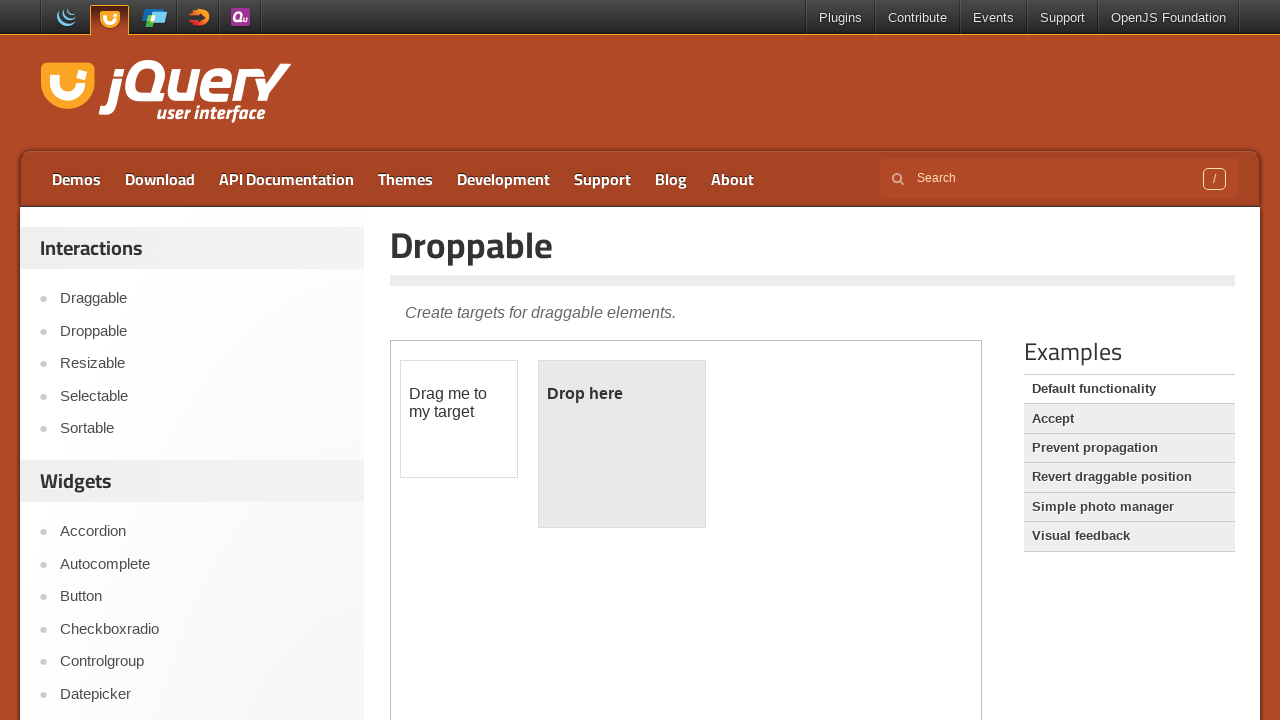

Located the draggable element within the iframe
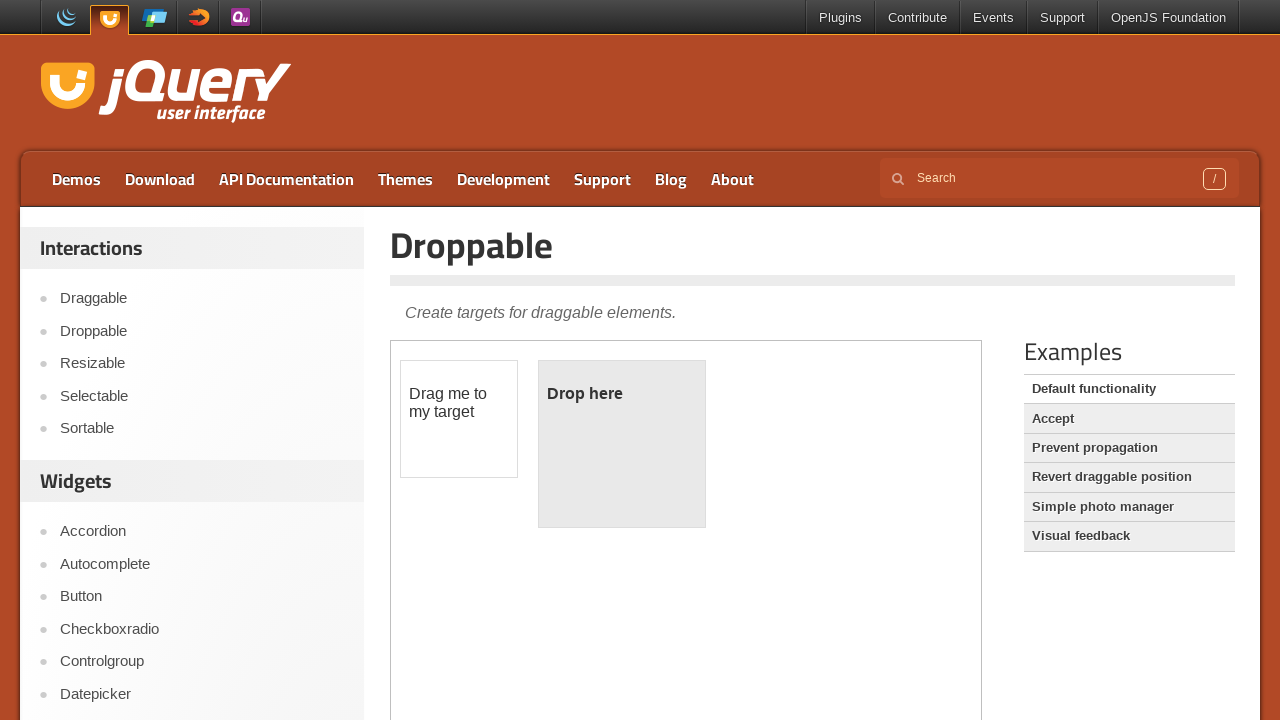

Located the droppable target element within the iframe
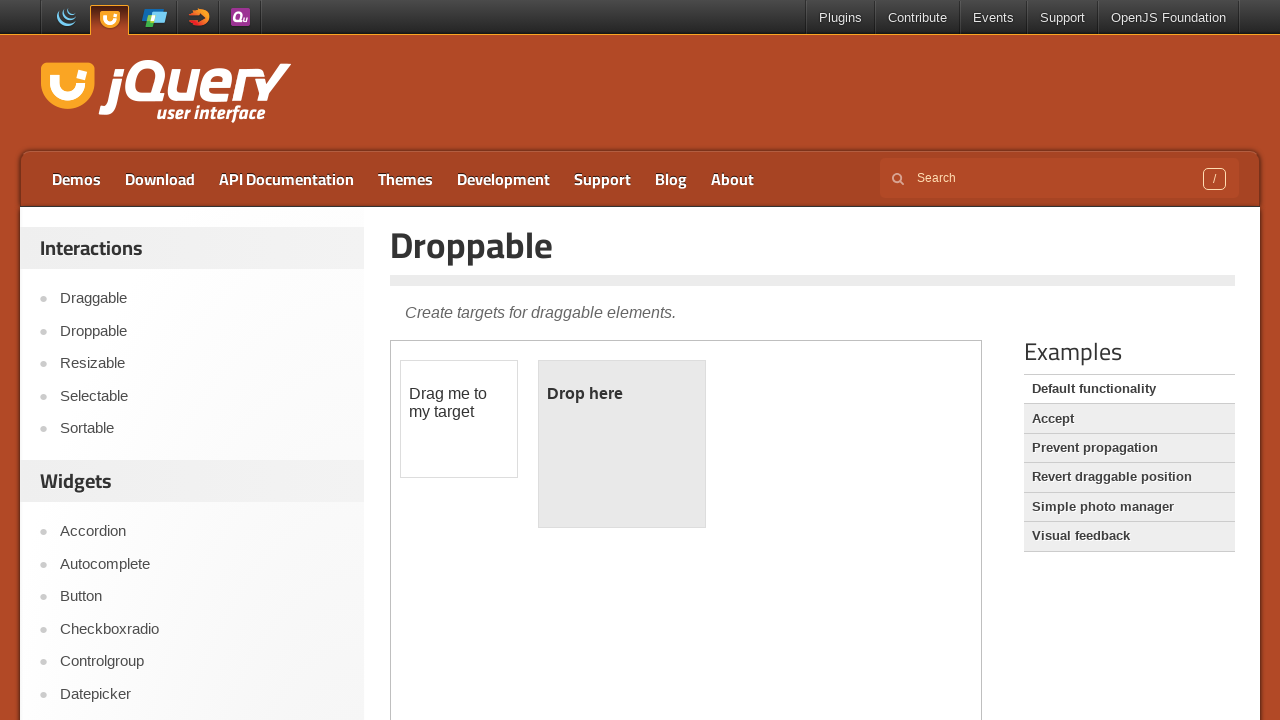

Clicked on the draggable element to focus it at (459, 419) on iframe.demo-frame >> internal:control=enter-frame >> #draggable
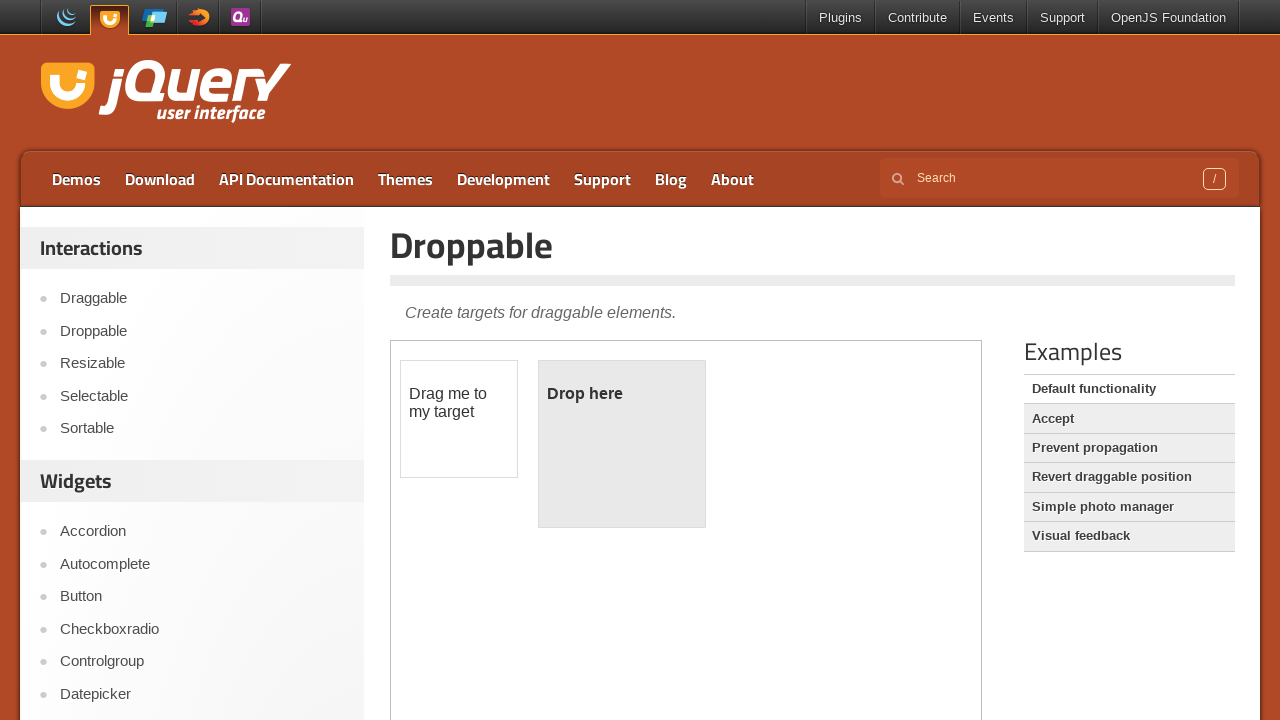

Dragged the draggable element to the droppable target at (622, 444)
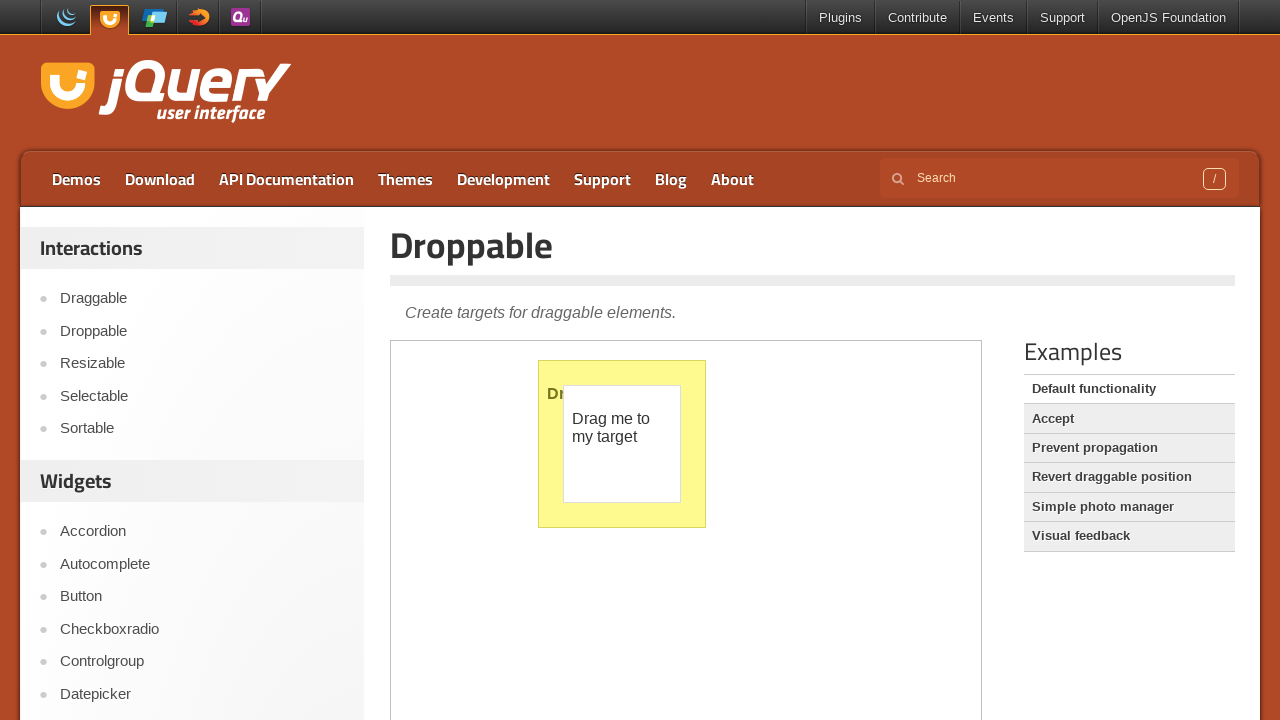

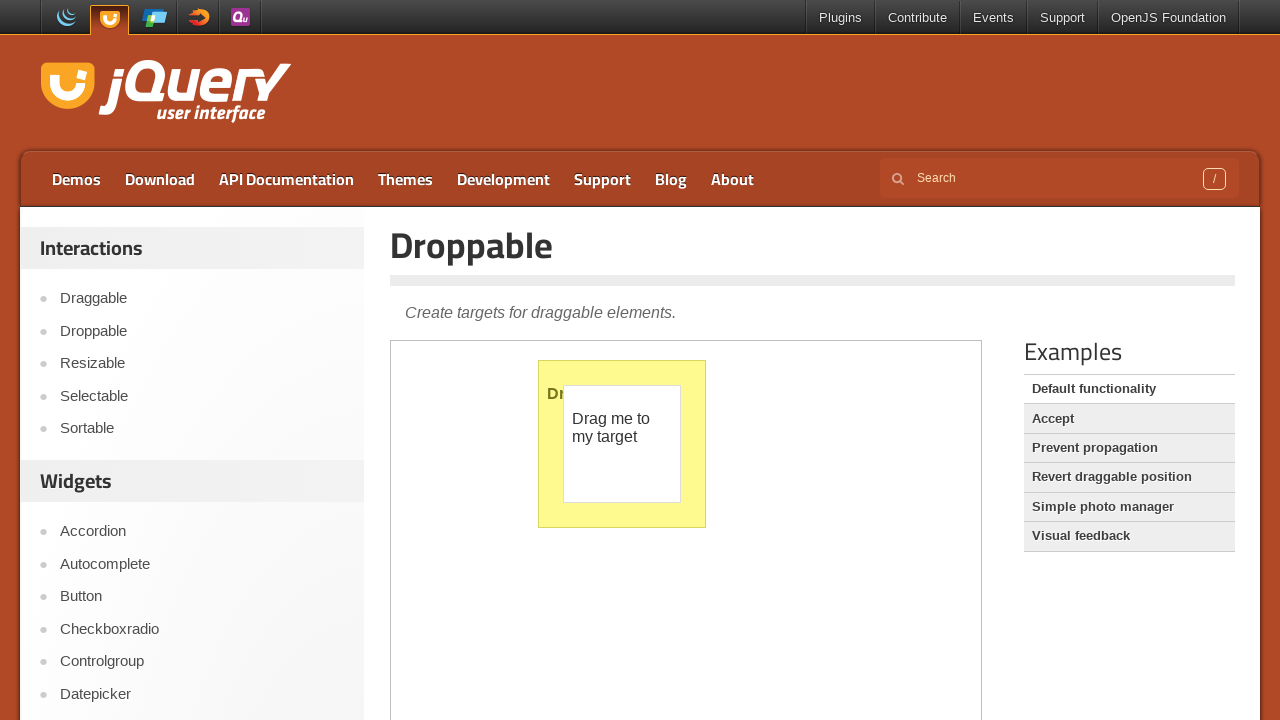